Tests JavaScript alert functionality by clicking a button that triggers a JS confirm dialog and retrieving the alert text

Starting URL: https://the-internet.herokuapp.com/javascript_alerts

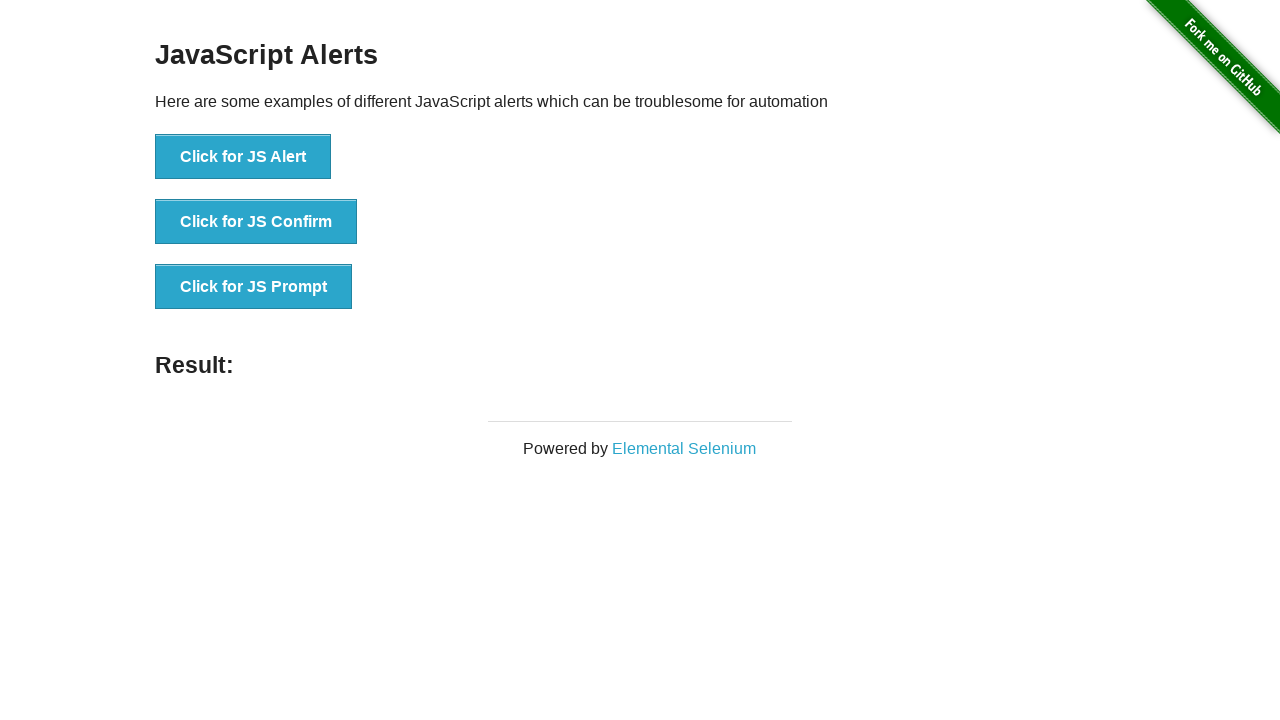

Clicked 'Click for JS Confirm' button at (256, 222) on xpath=//button[text()='Click for JS Confirm']
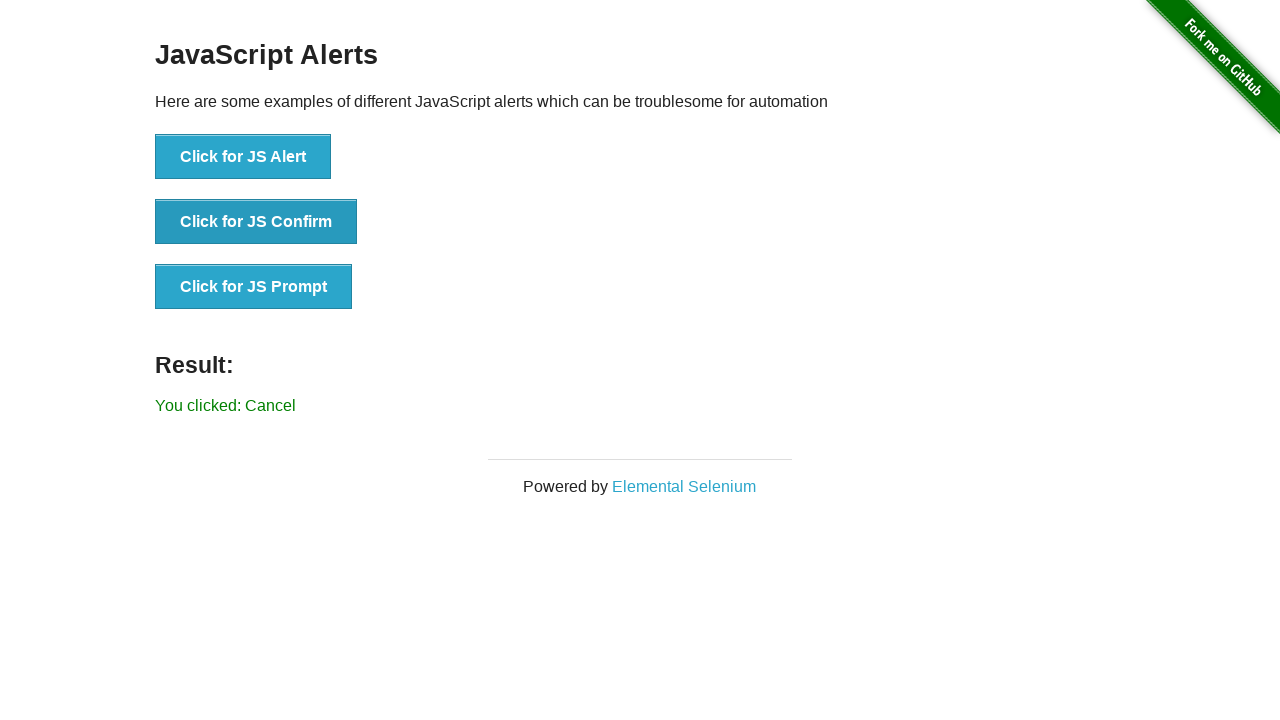

Set up dialog event handler to capture alert message
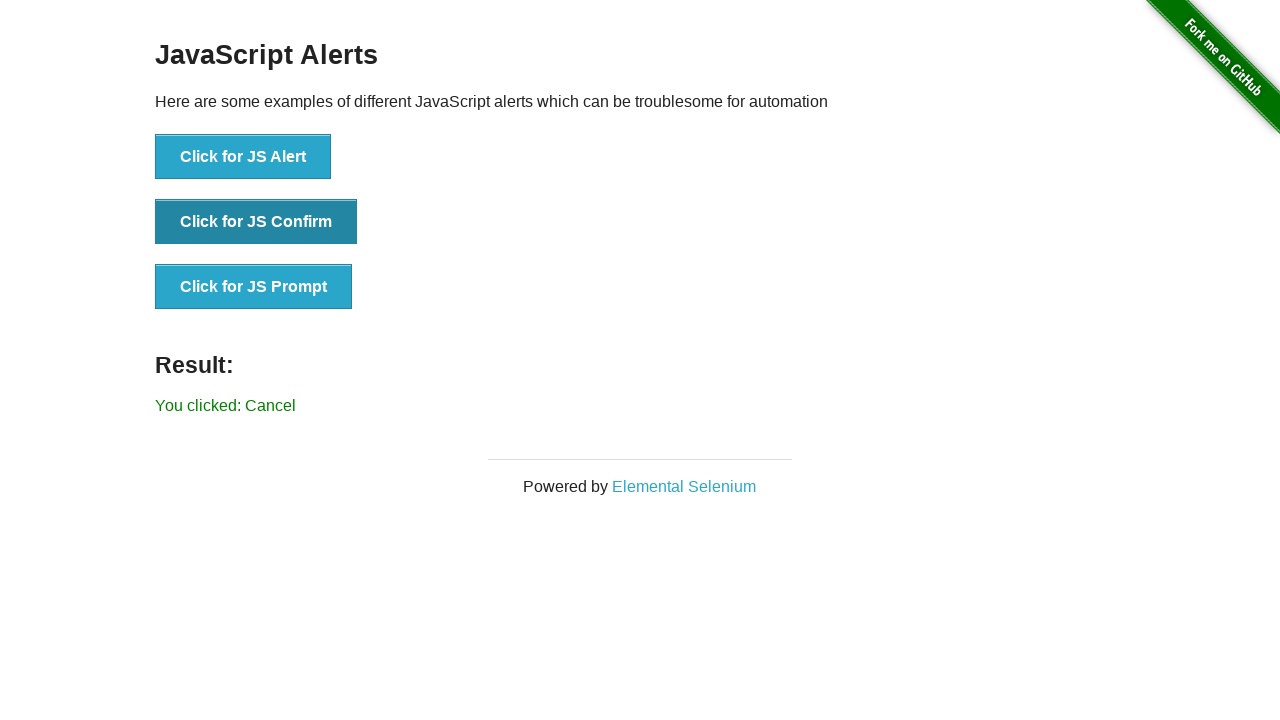

Clicked 'Click for JS Confirm' button to trigger dialog at (256, 222) on xpath=//button[text()='Click for JS Confirm']
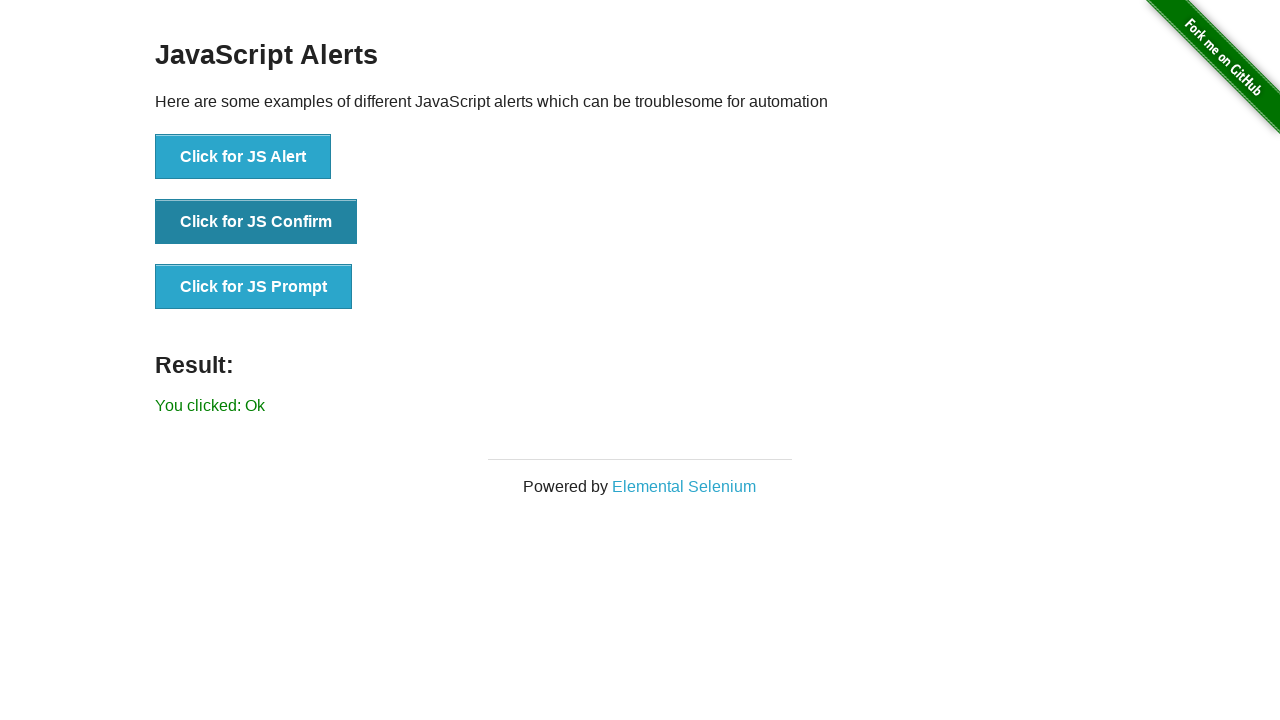

Waited for dialog to be processed
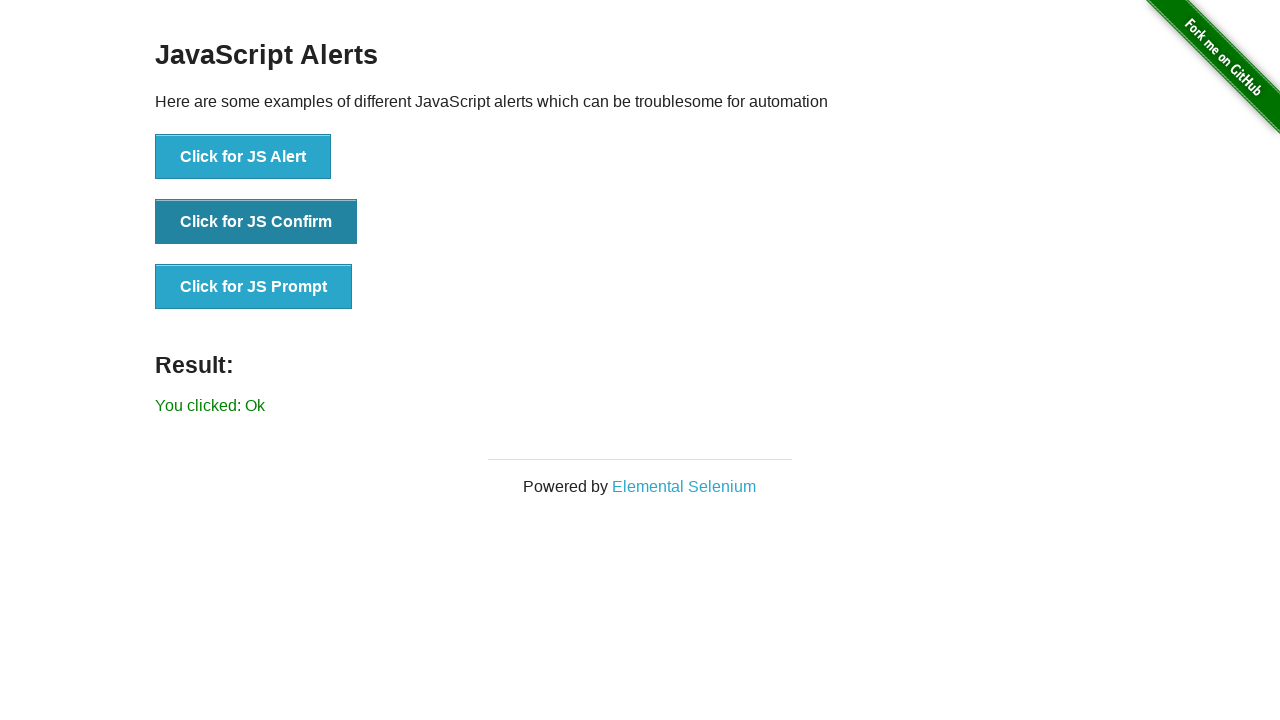

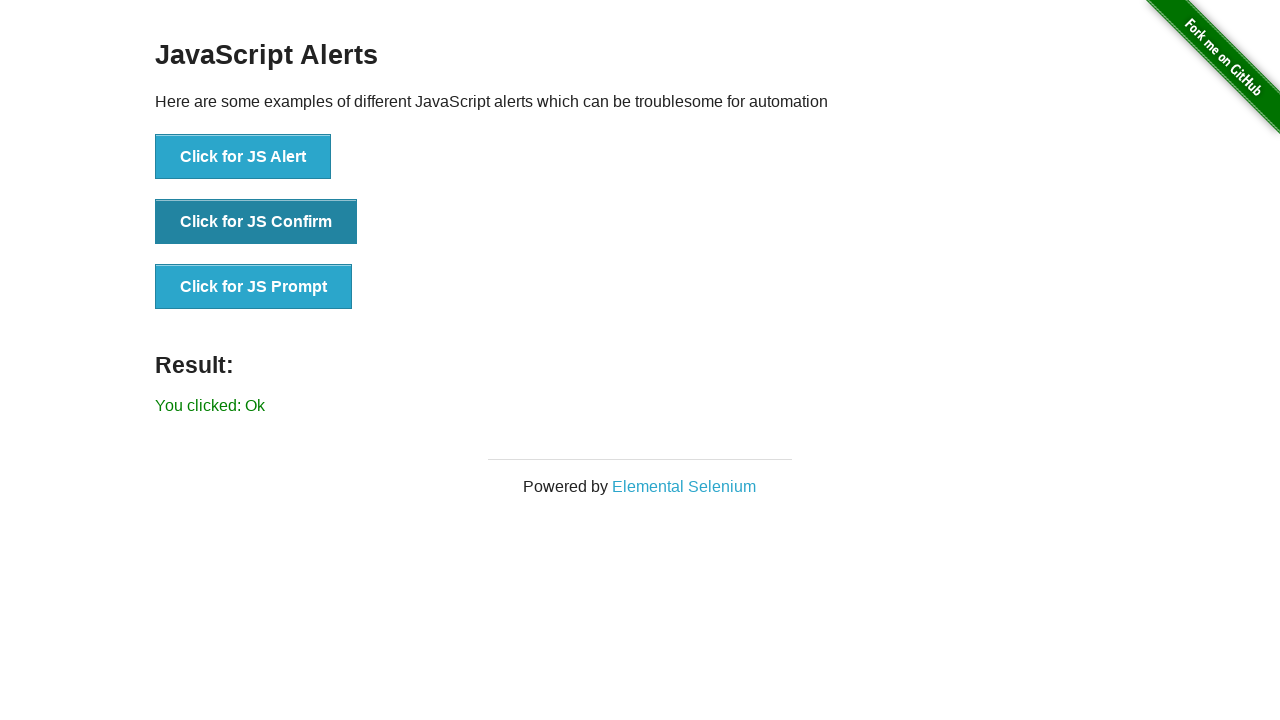